Opens multiple navigation links from the Selenium website in new tabs by right-clicking on each link

Starting URL: https://www.selenium.dev/

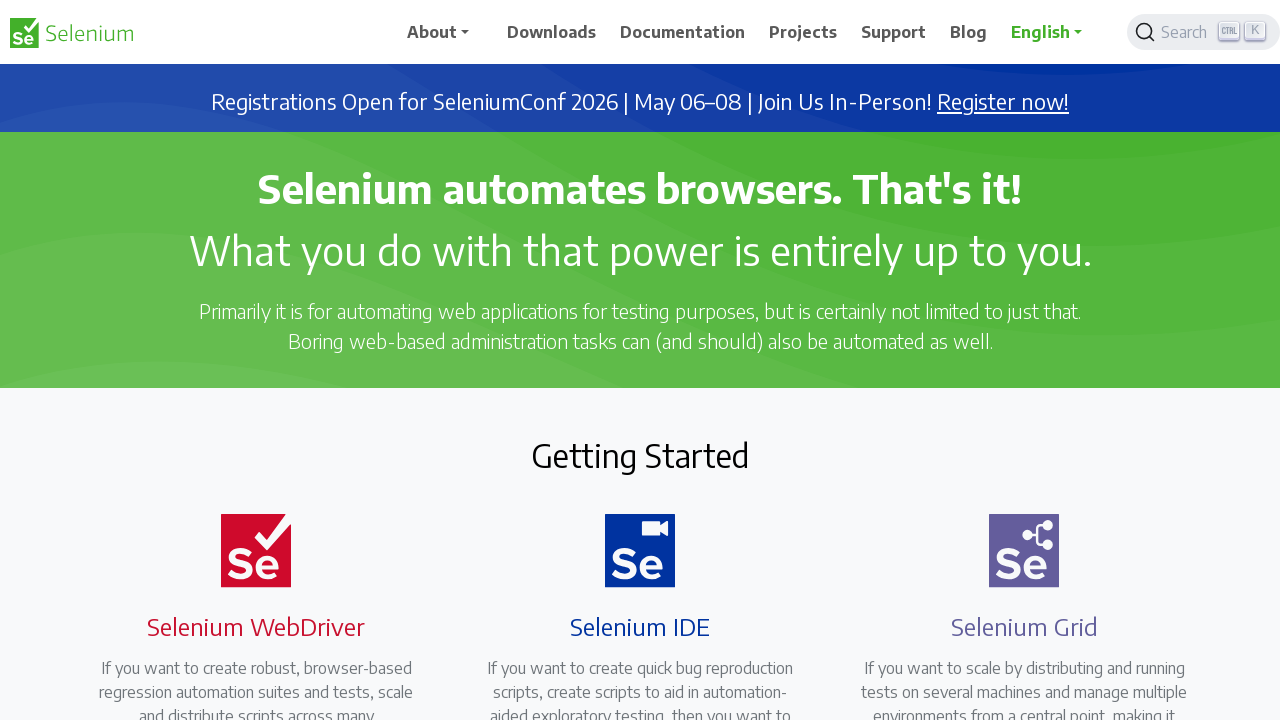

Middle-clicked Downloads link to open in new tab at (552, 32) on a[href='/downloads']
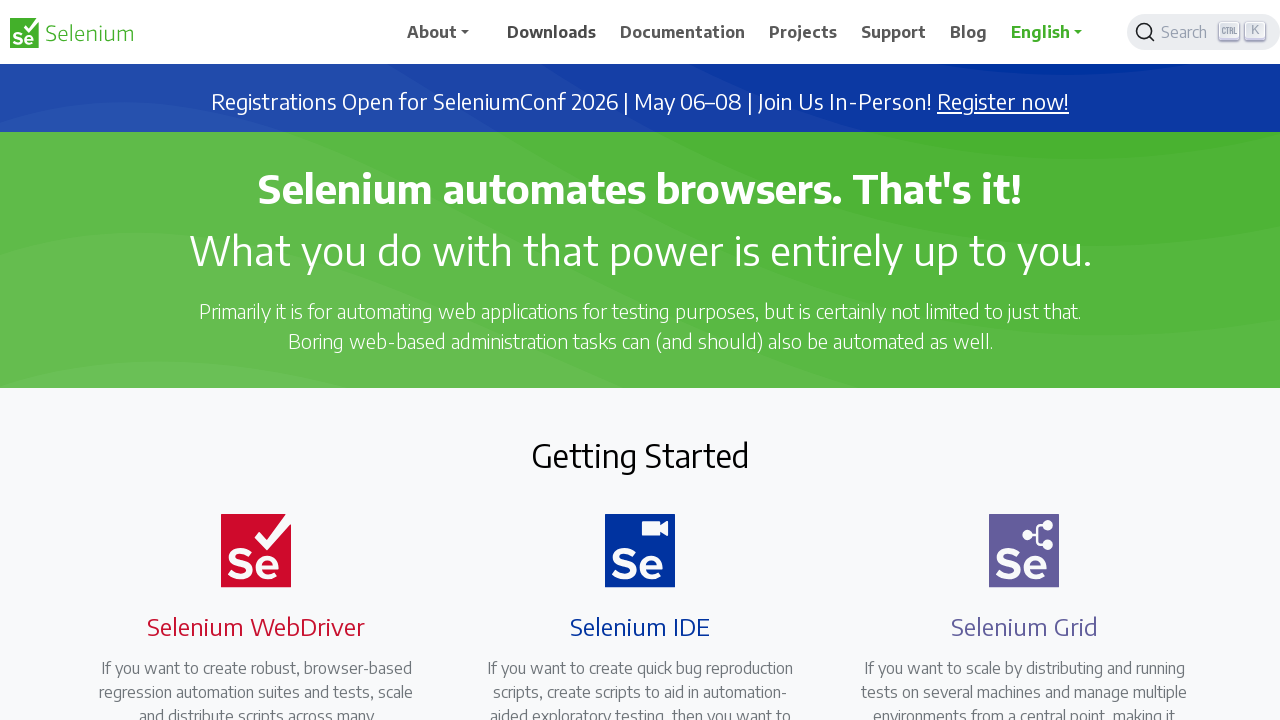

Closed Downloads tab
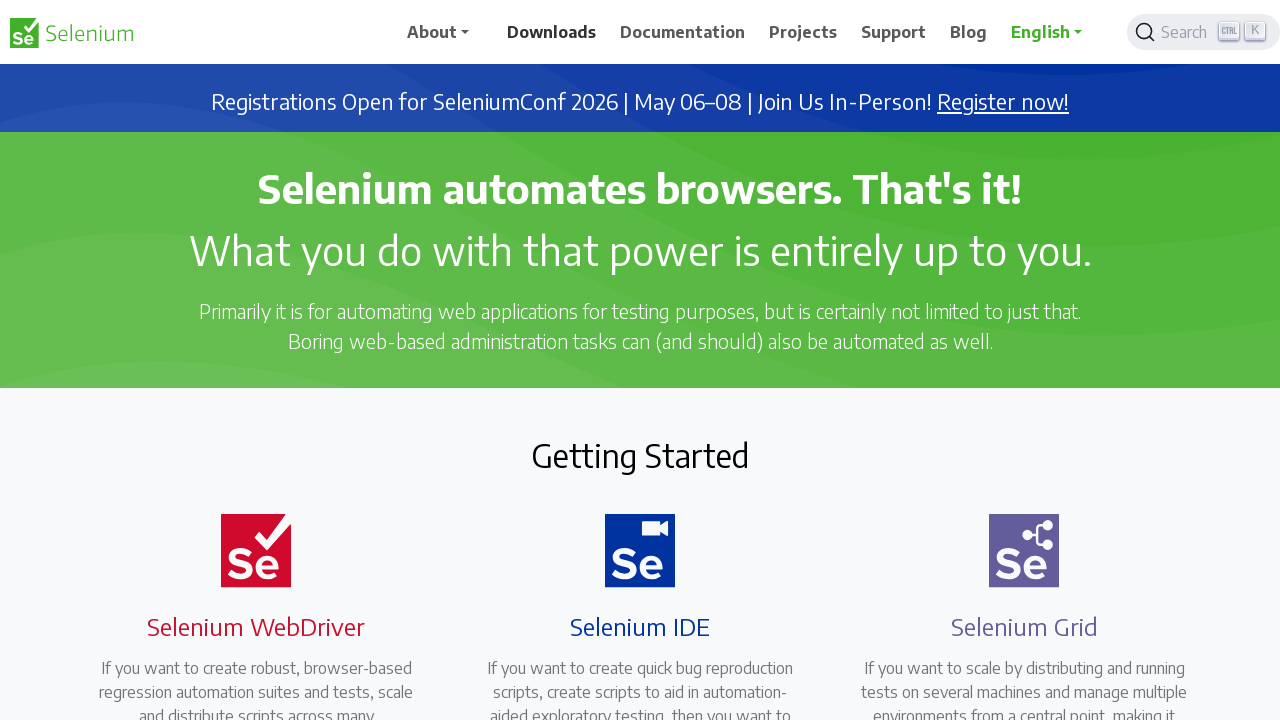

Middle-clicked Documentation link to open in new tab at (683, 32) on a[href='/documentation']
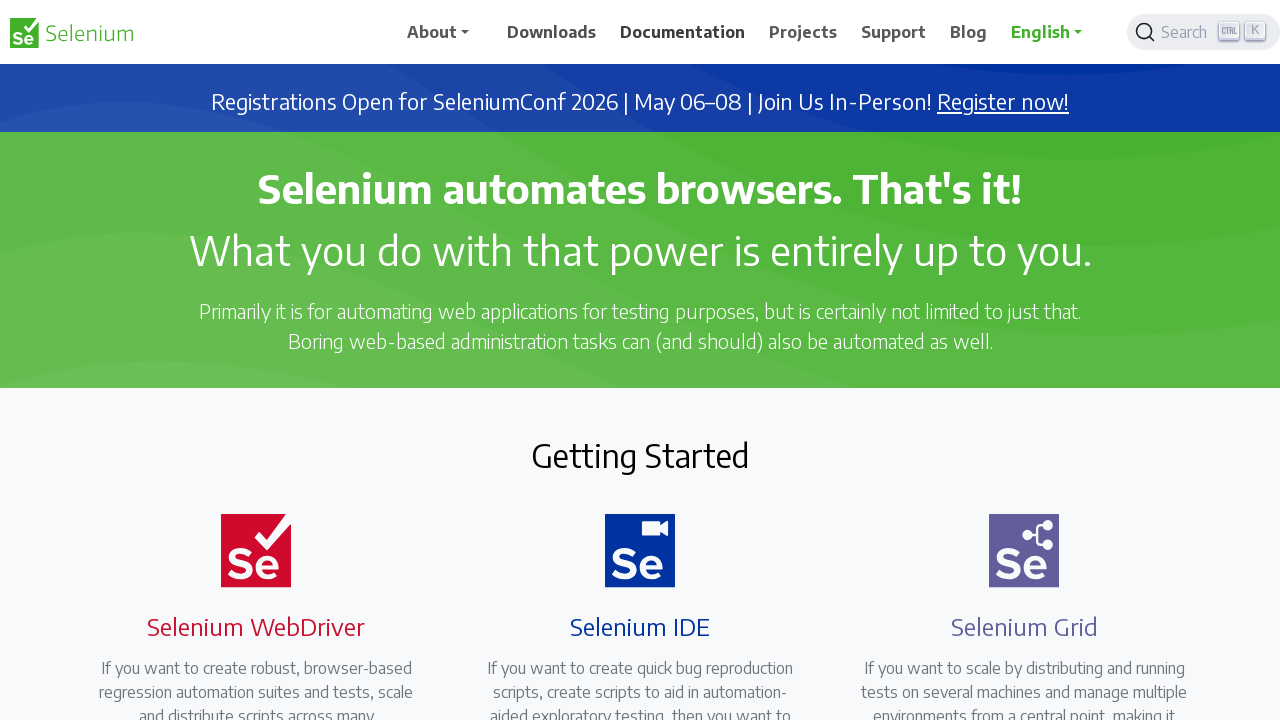

Closed Documentation tab
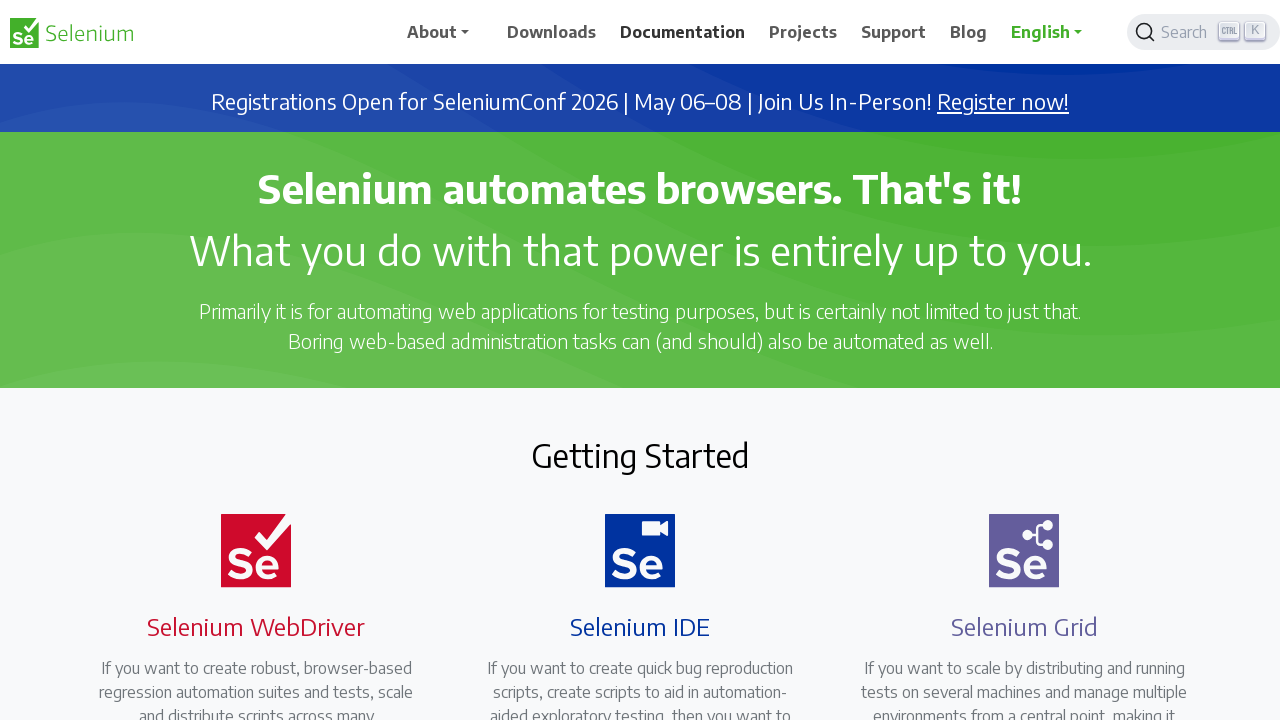

Middle-clicked Projects link to open in new tab at (803, 32) on a[href='/projects']
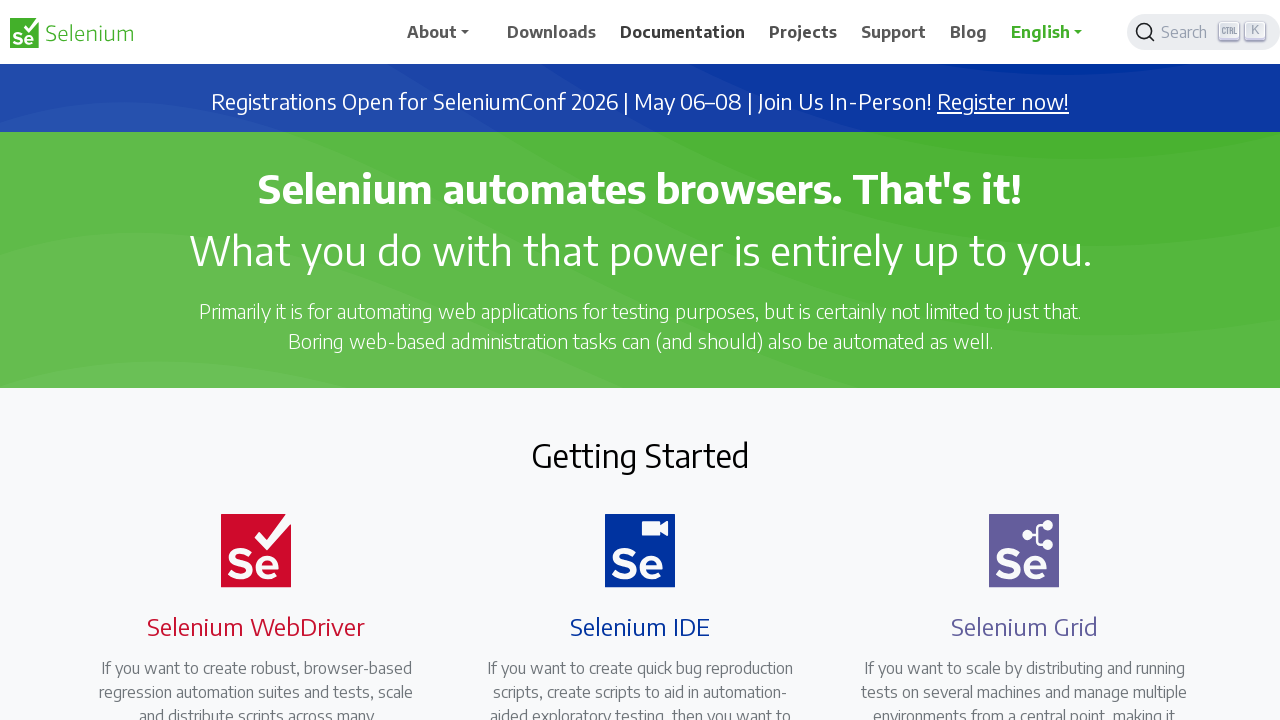

Closed Projects tab
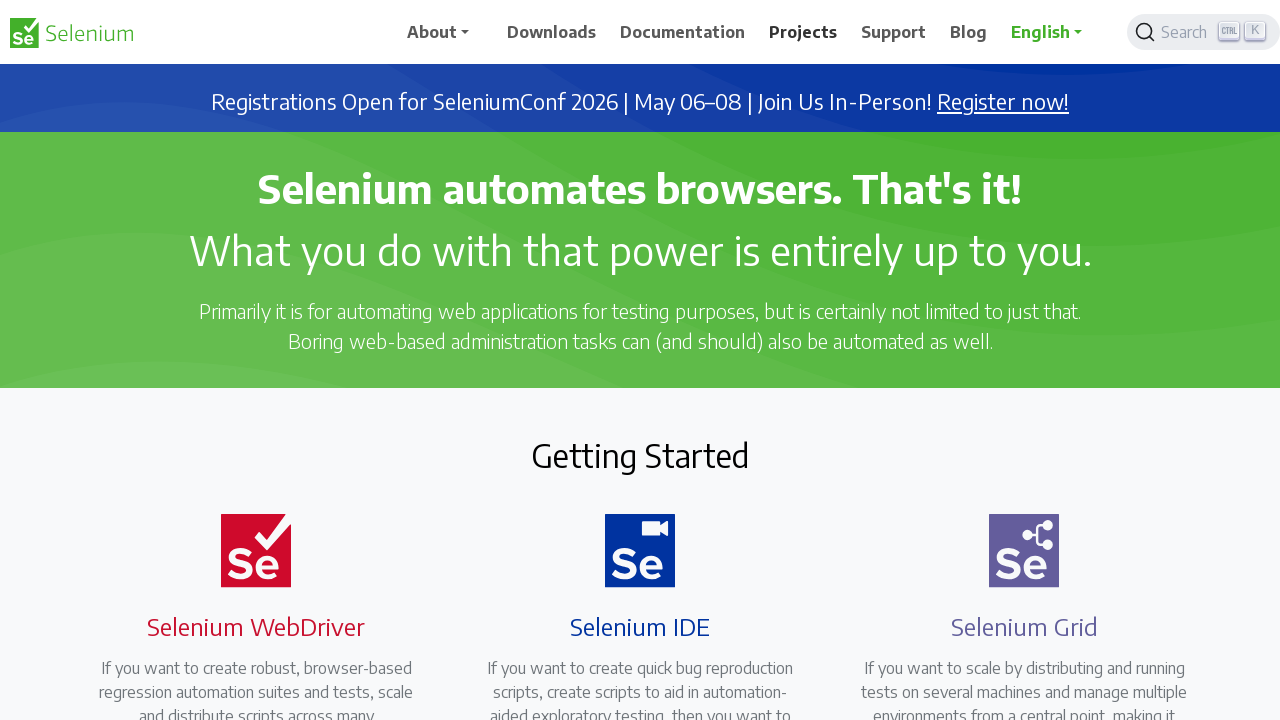

Middle-clicked Support link to open in new tab at (894, 32) on a[href='/support']
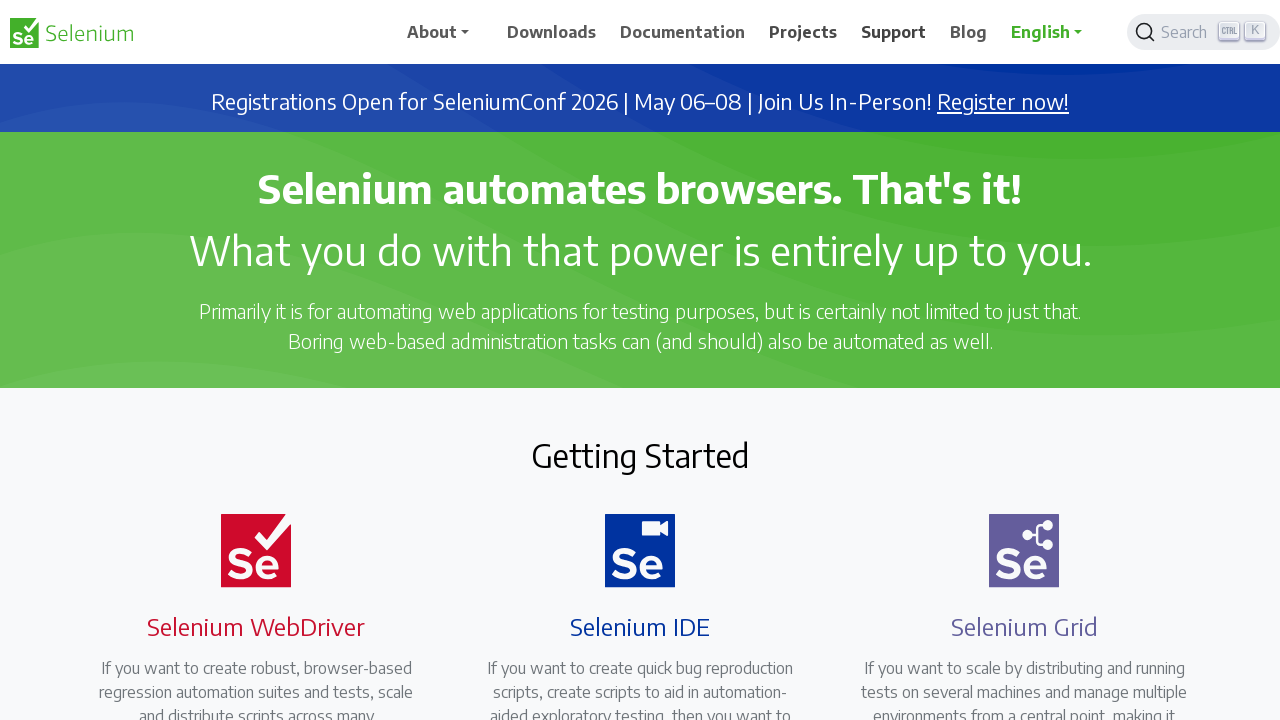

Closed Support tab
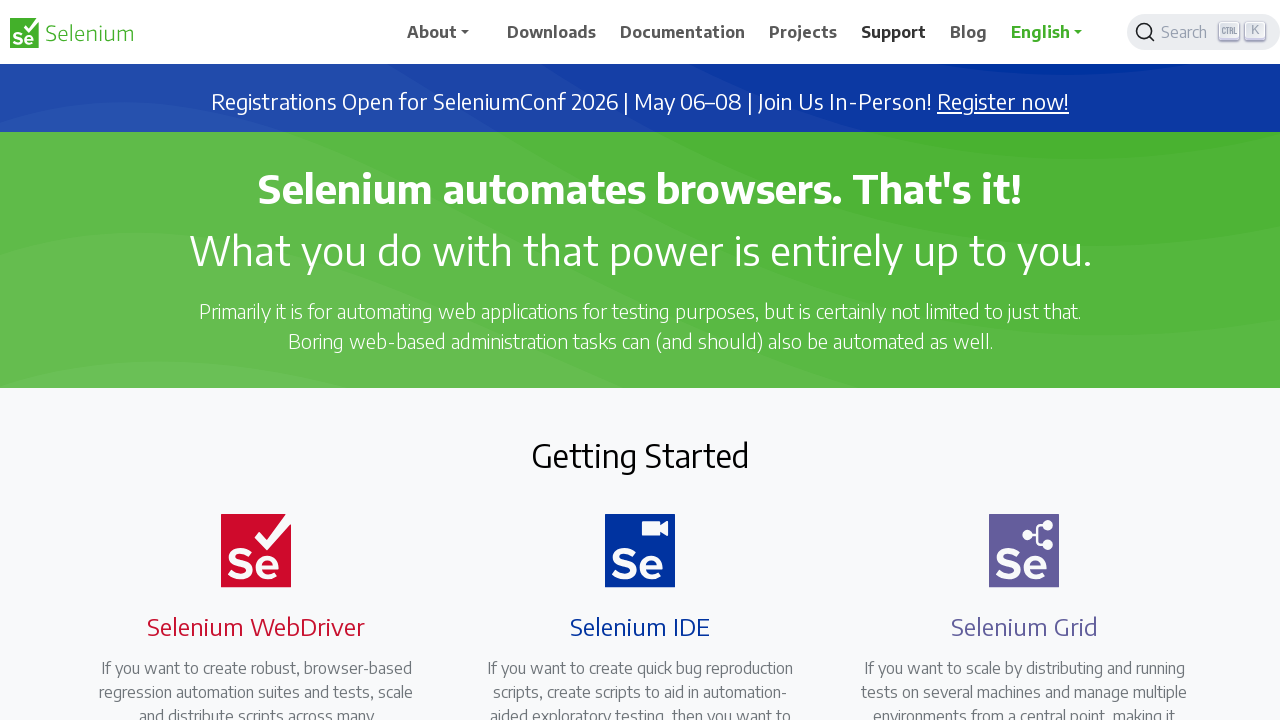

Middle-clicked Blog link to open in new tab at (969, 32) on a[href='/blog']
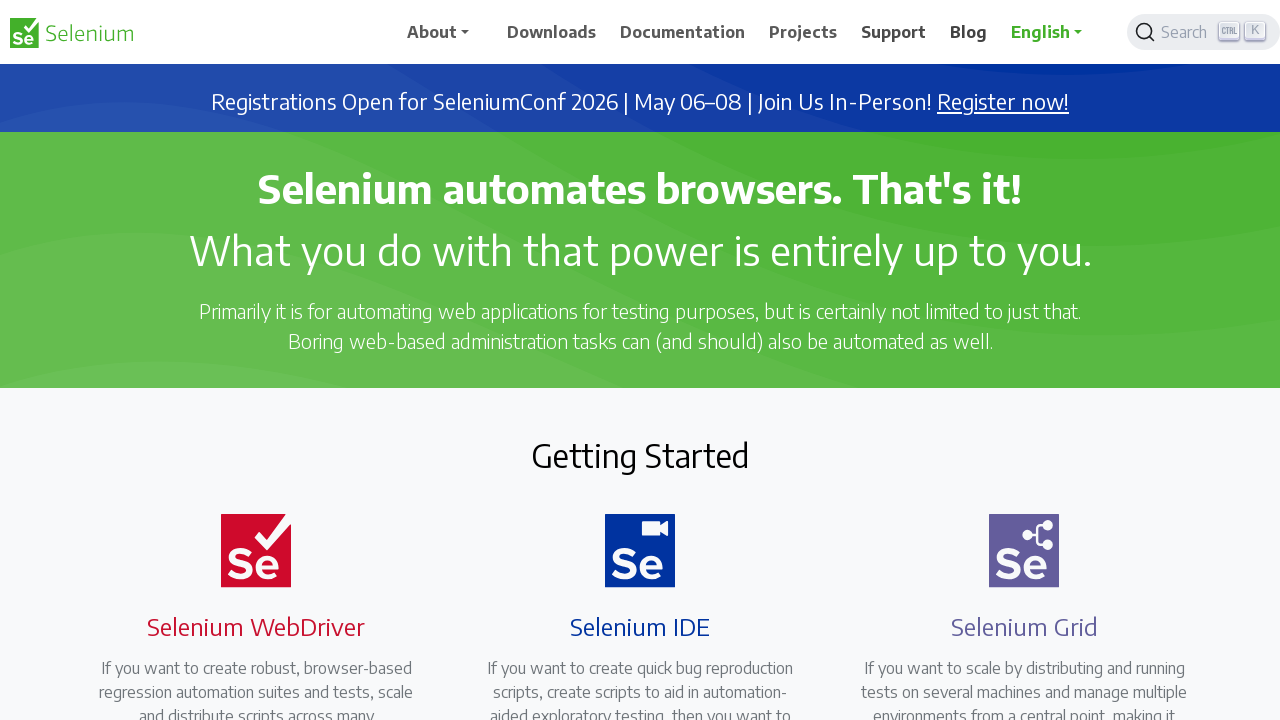

Closed Blog tab
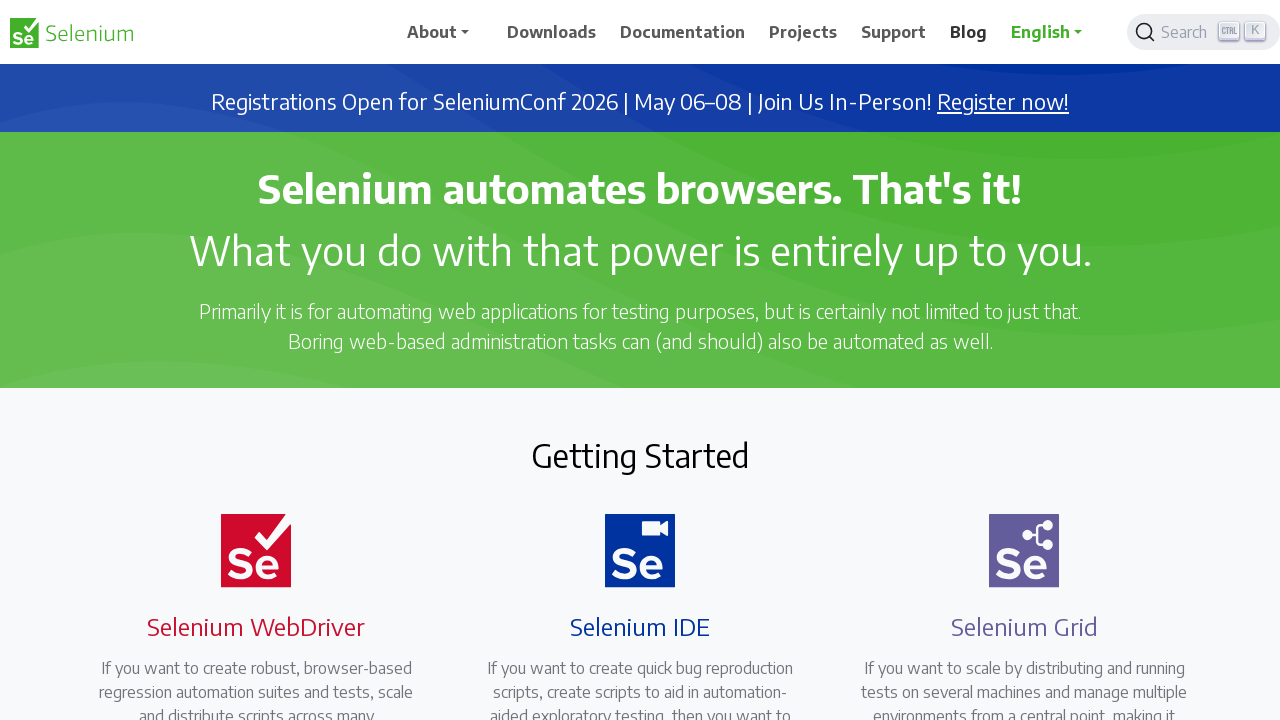

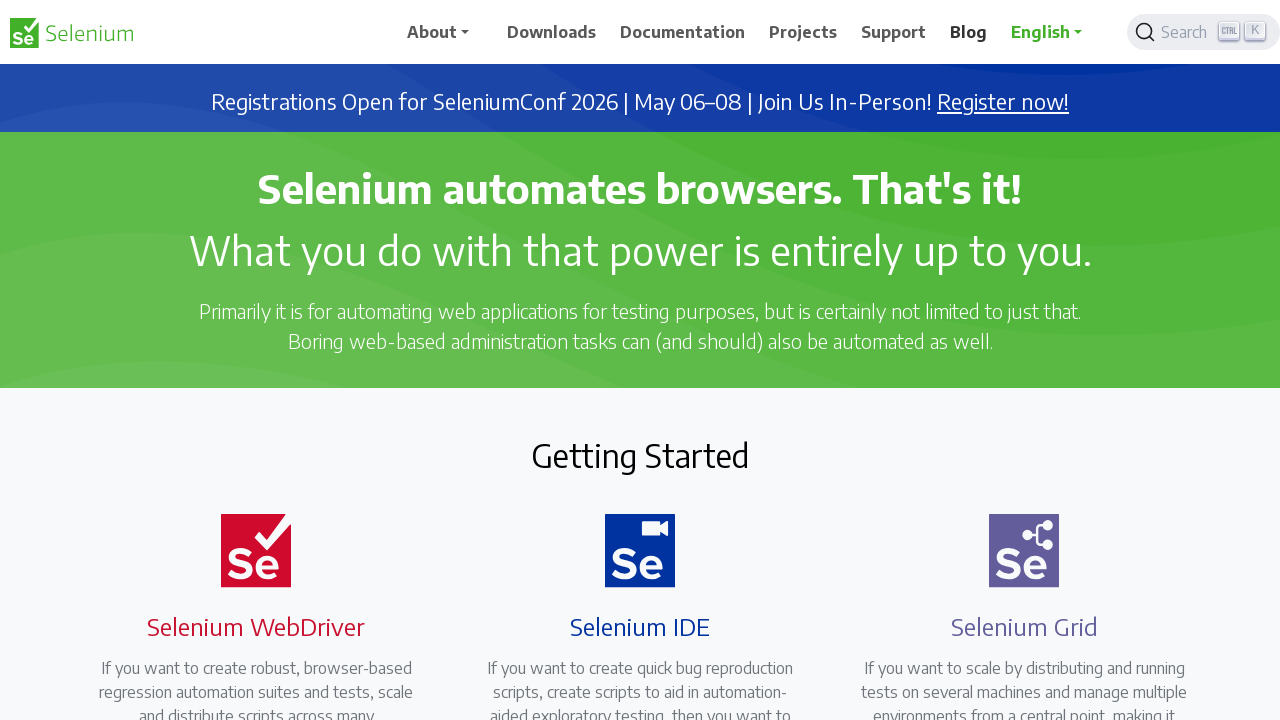